Navigates to the jQuery UI homepage and clicks on the Datepicker link to access the datepicker demo page

Starting URL: https://jqueryui.com/

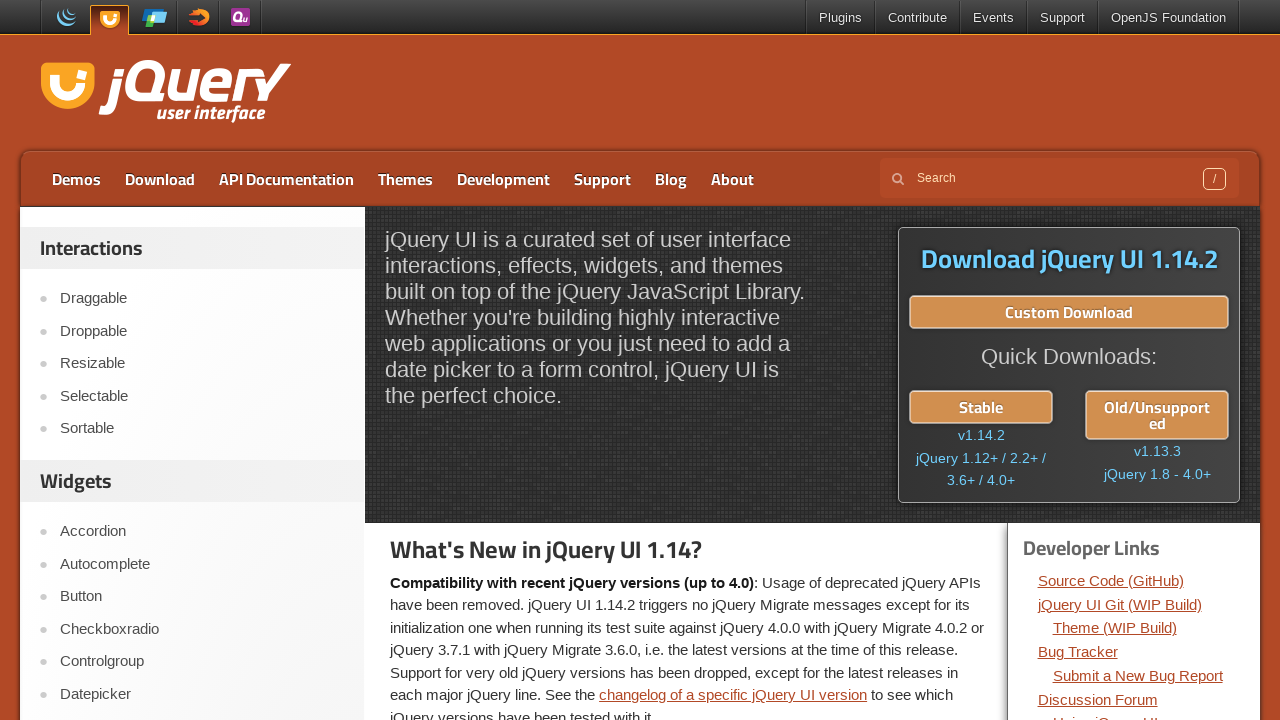

Navigated to jQuery UI homepage
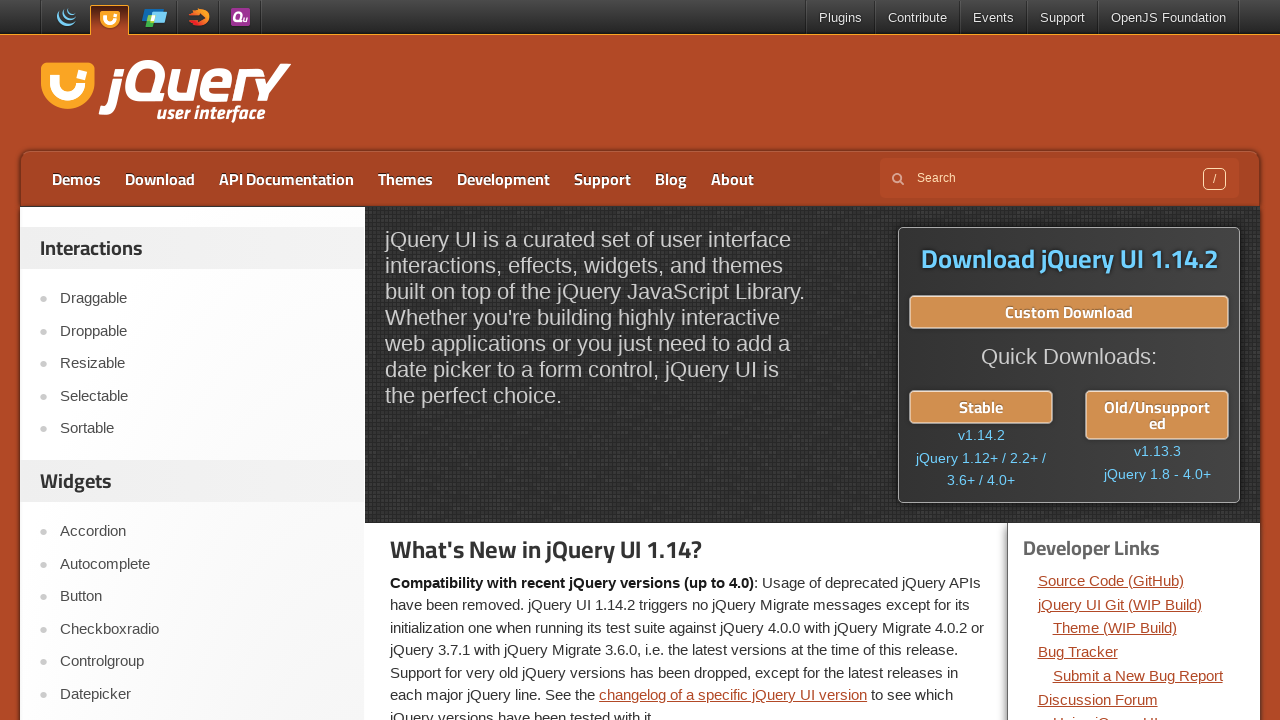

Clicked on the Datepicker link at (202, 694) on text=Datepicker
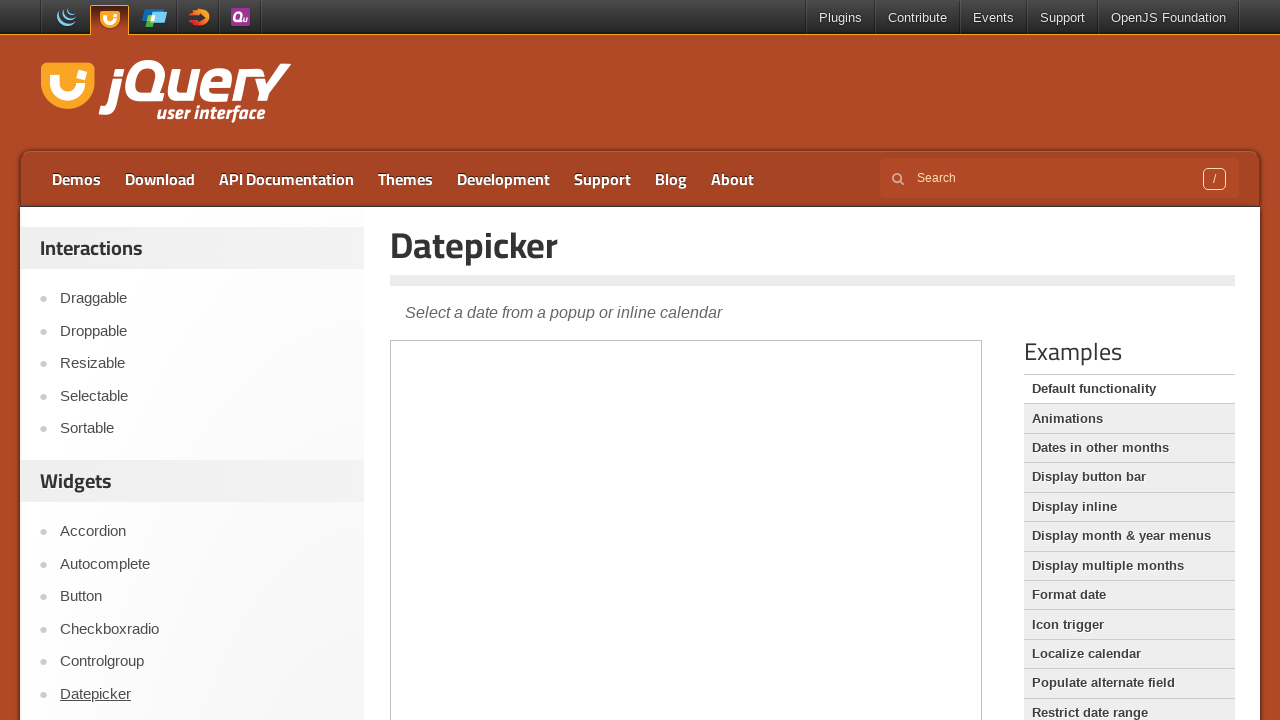

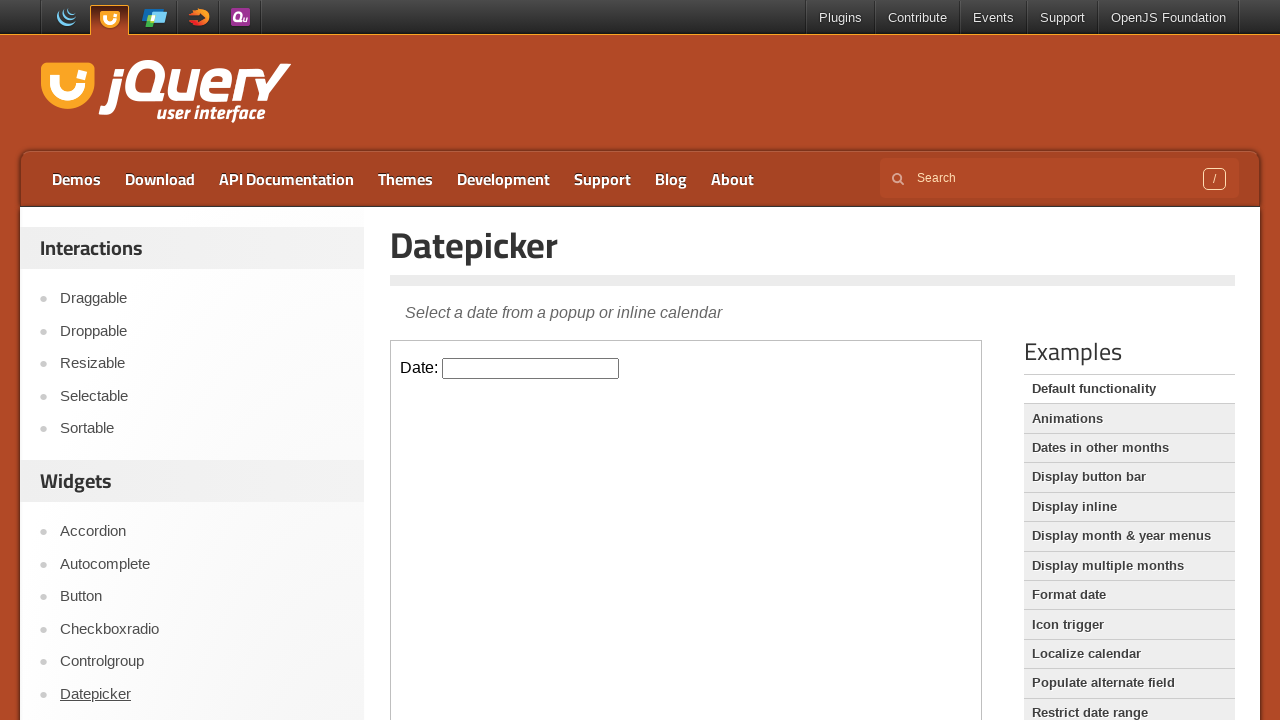